Navigates to the Selenium website, maximizes the window, and verifies page properties including title, URL, and page source are accessible.

Starting URL: https://www.selenium.dev

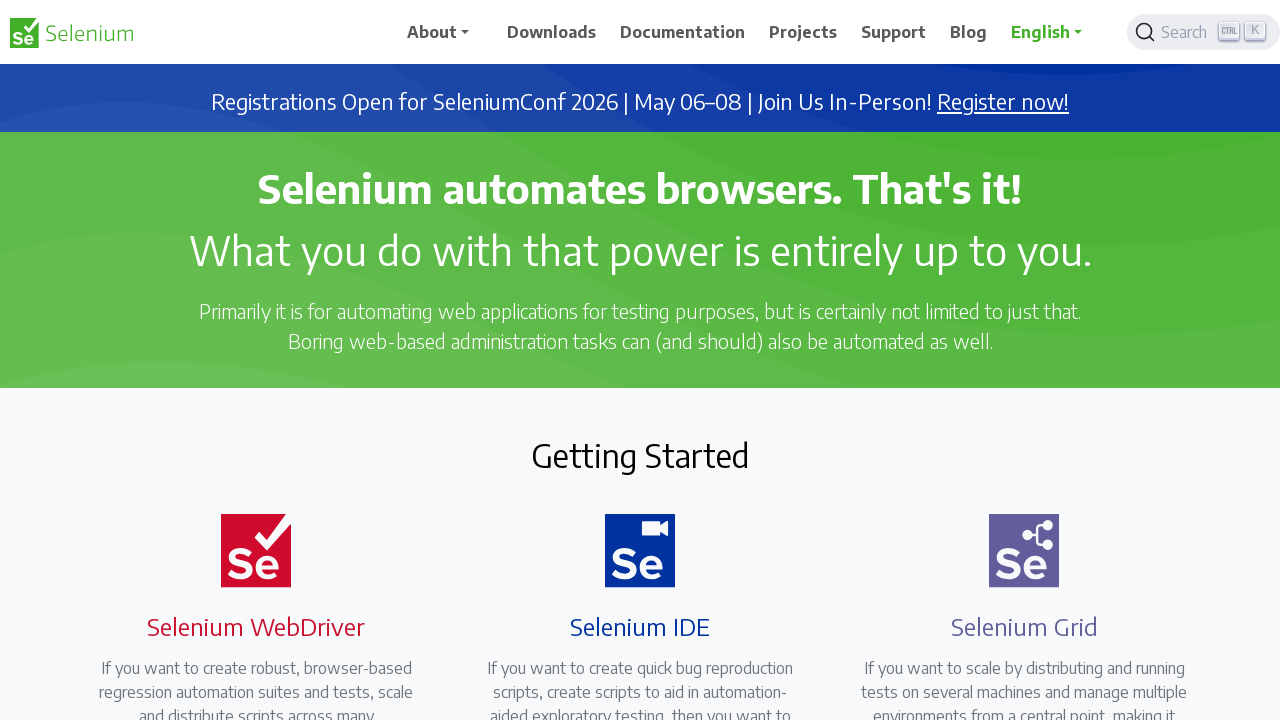

Set viewport size to 1920x1080 (maximized window)
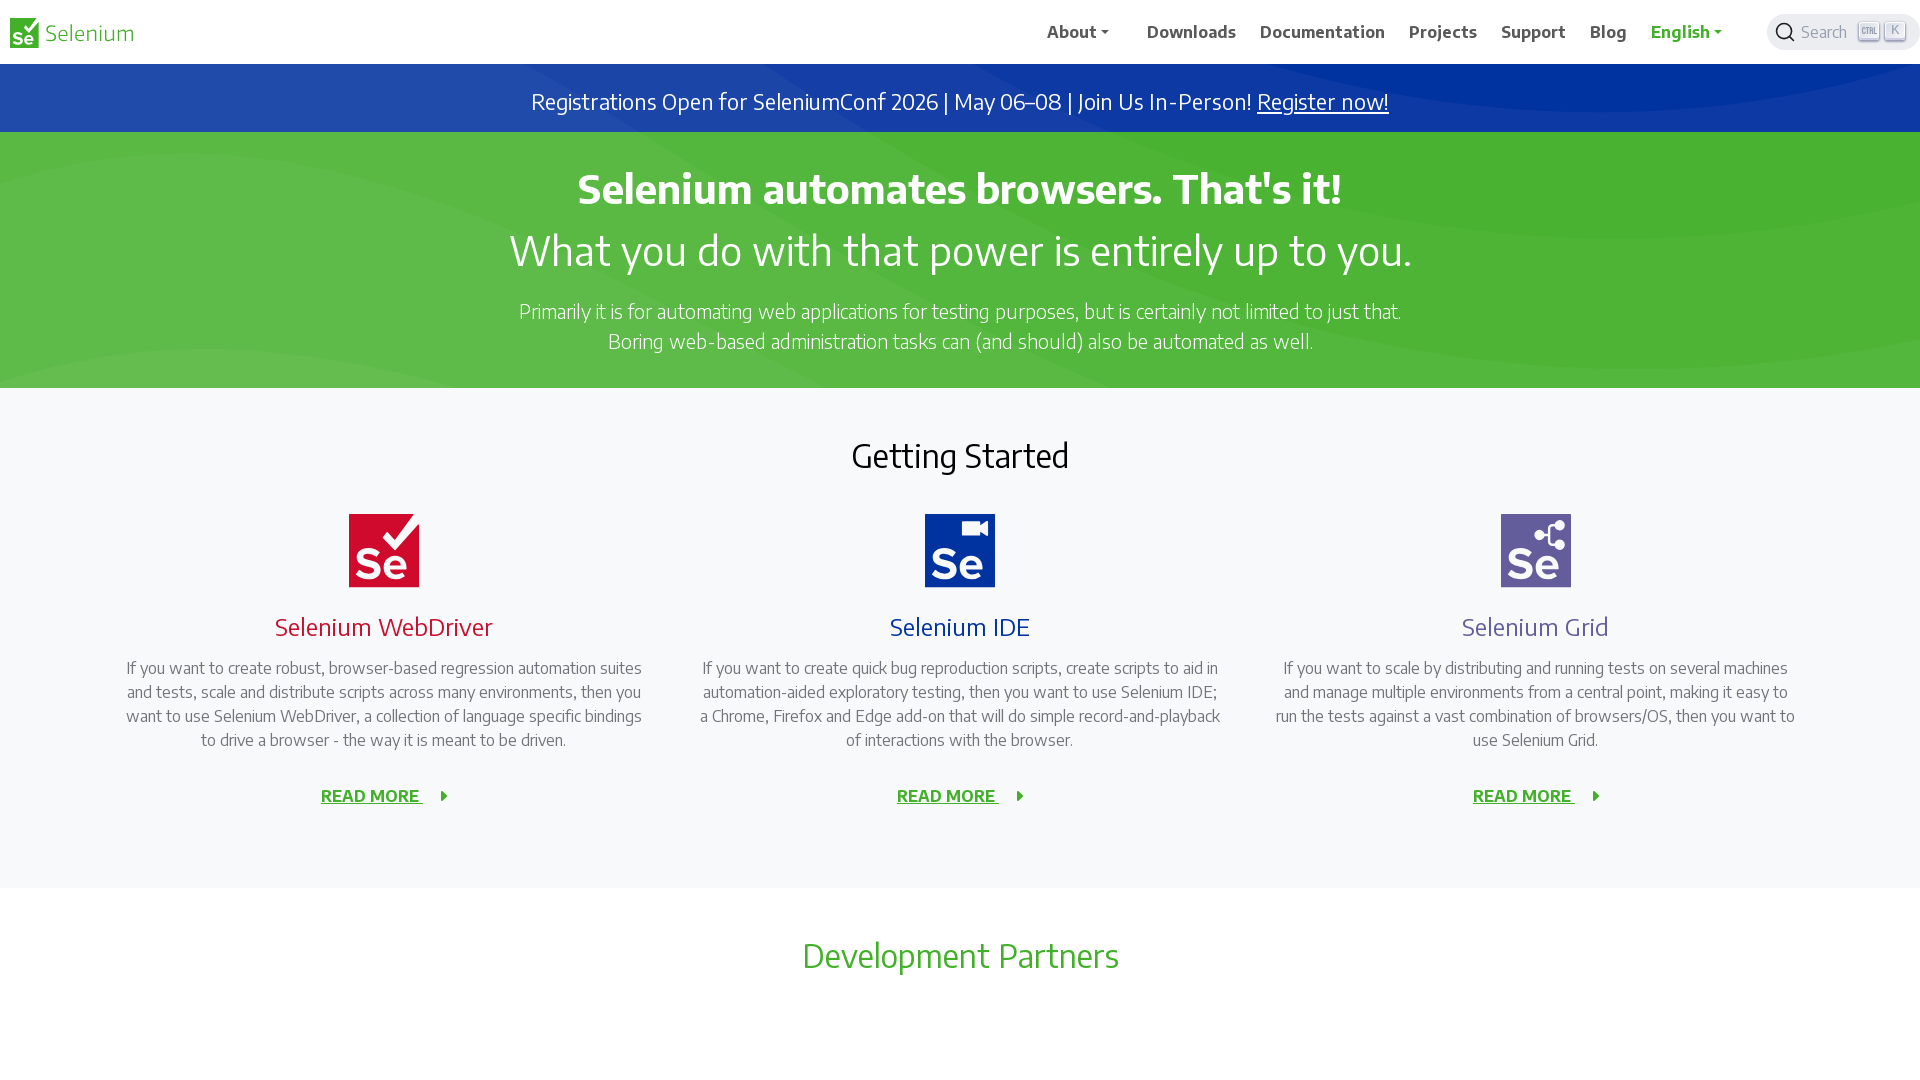

Retrieved page title: Selenium
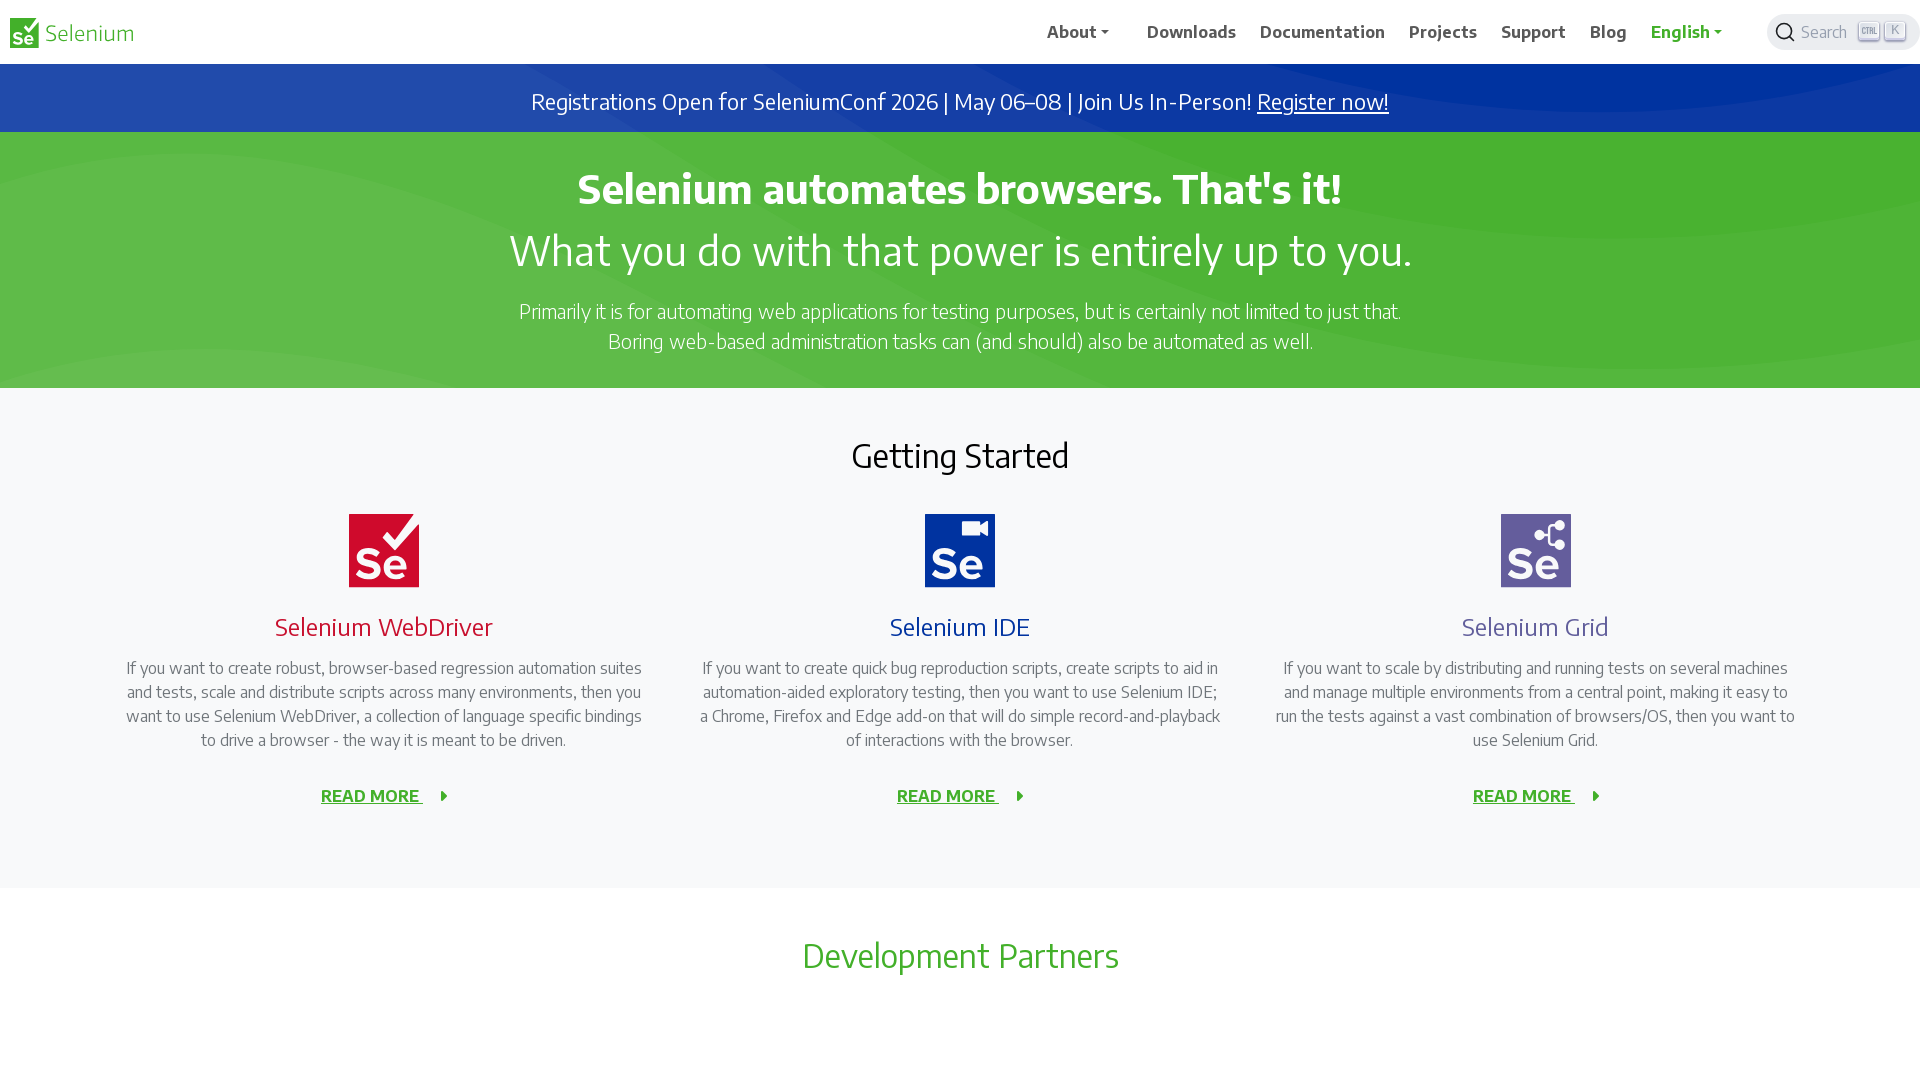

Retrieved current URL: https://www.selenium.dev/
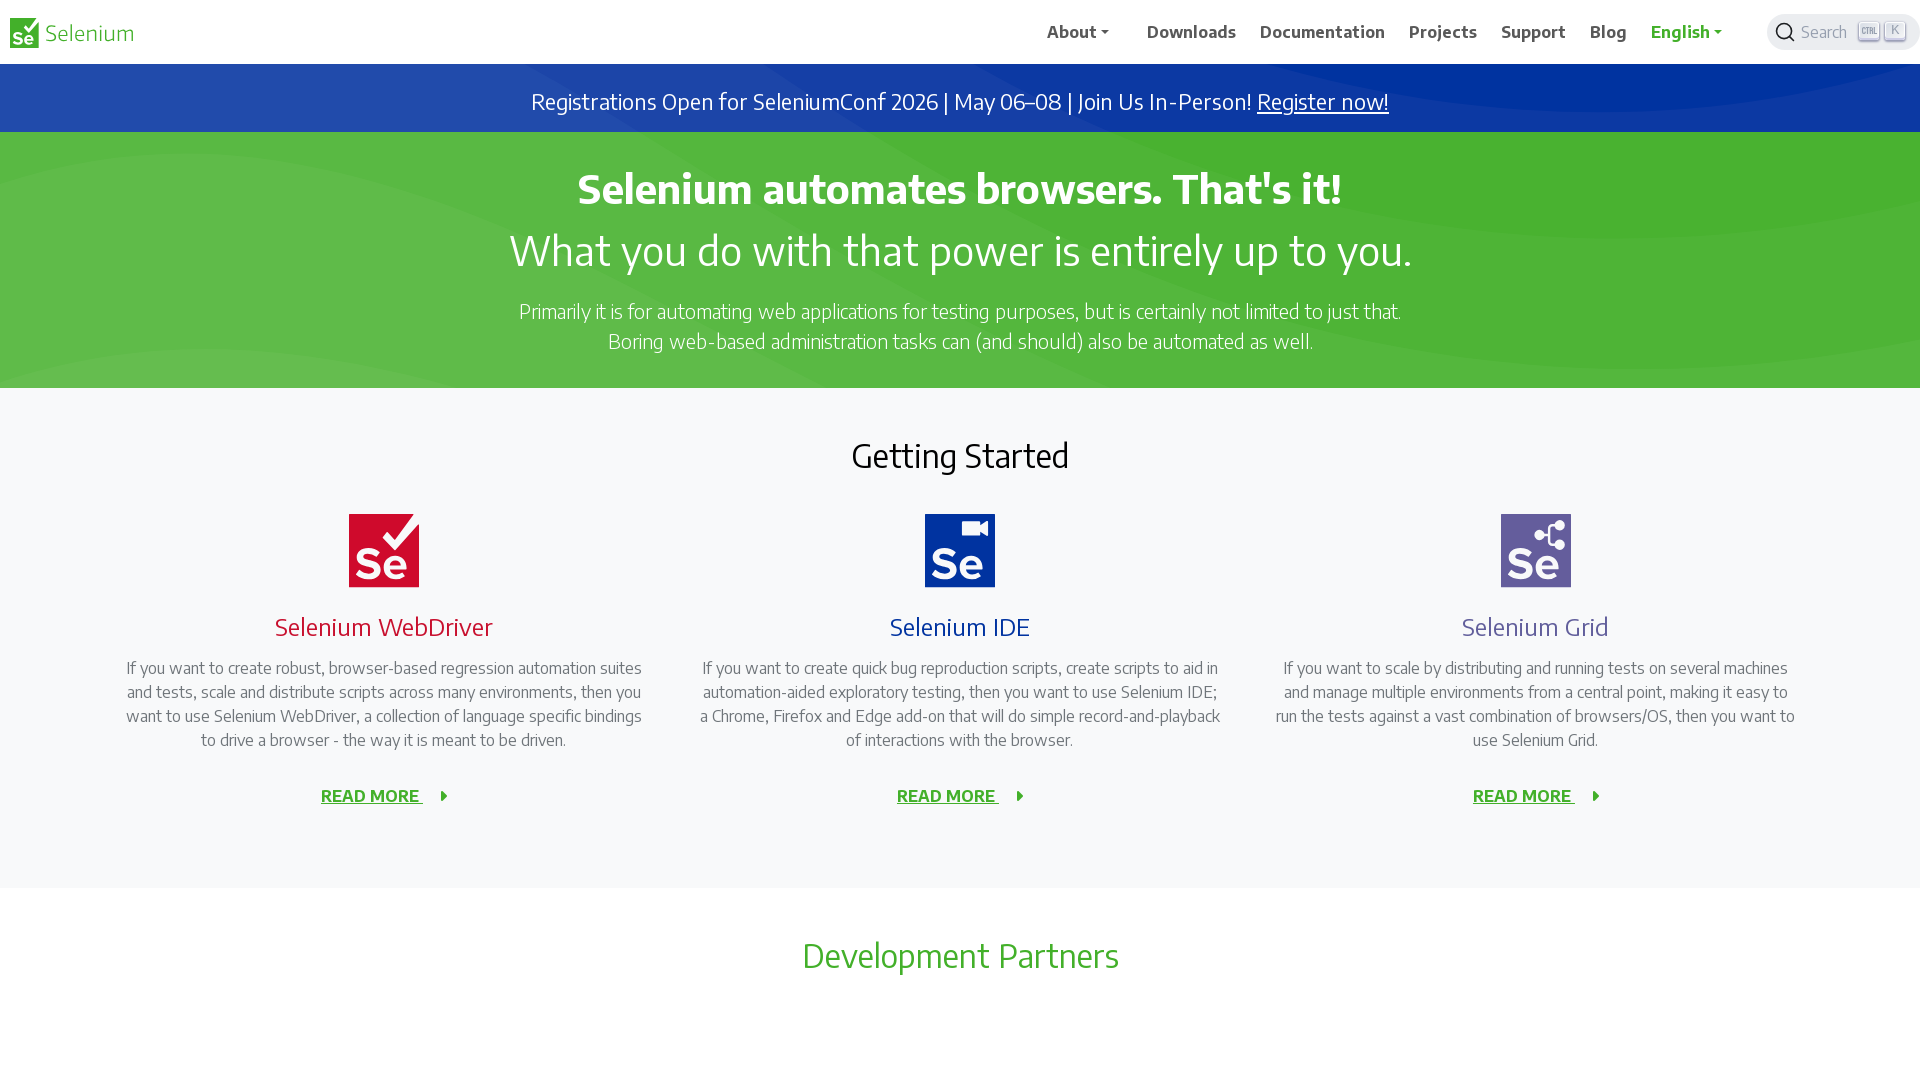

Retrieved page source content
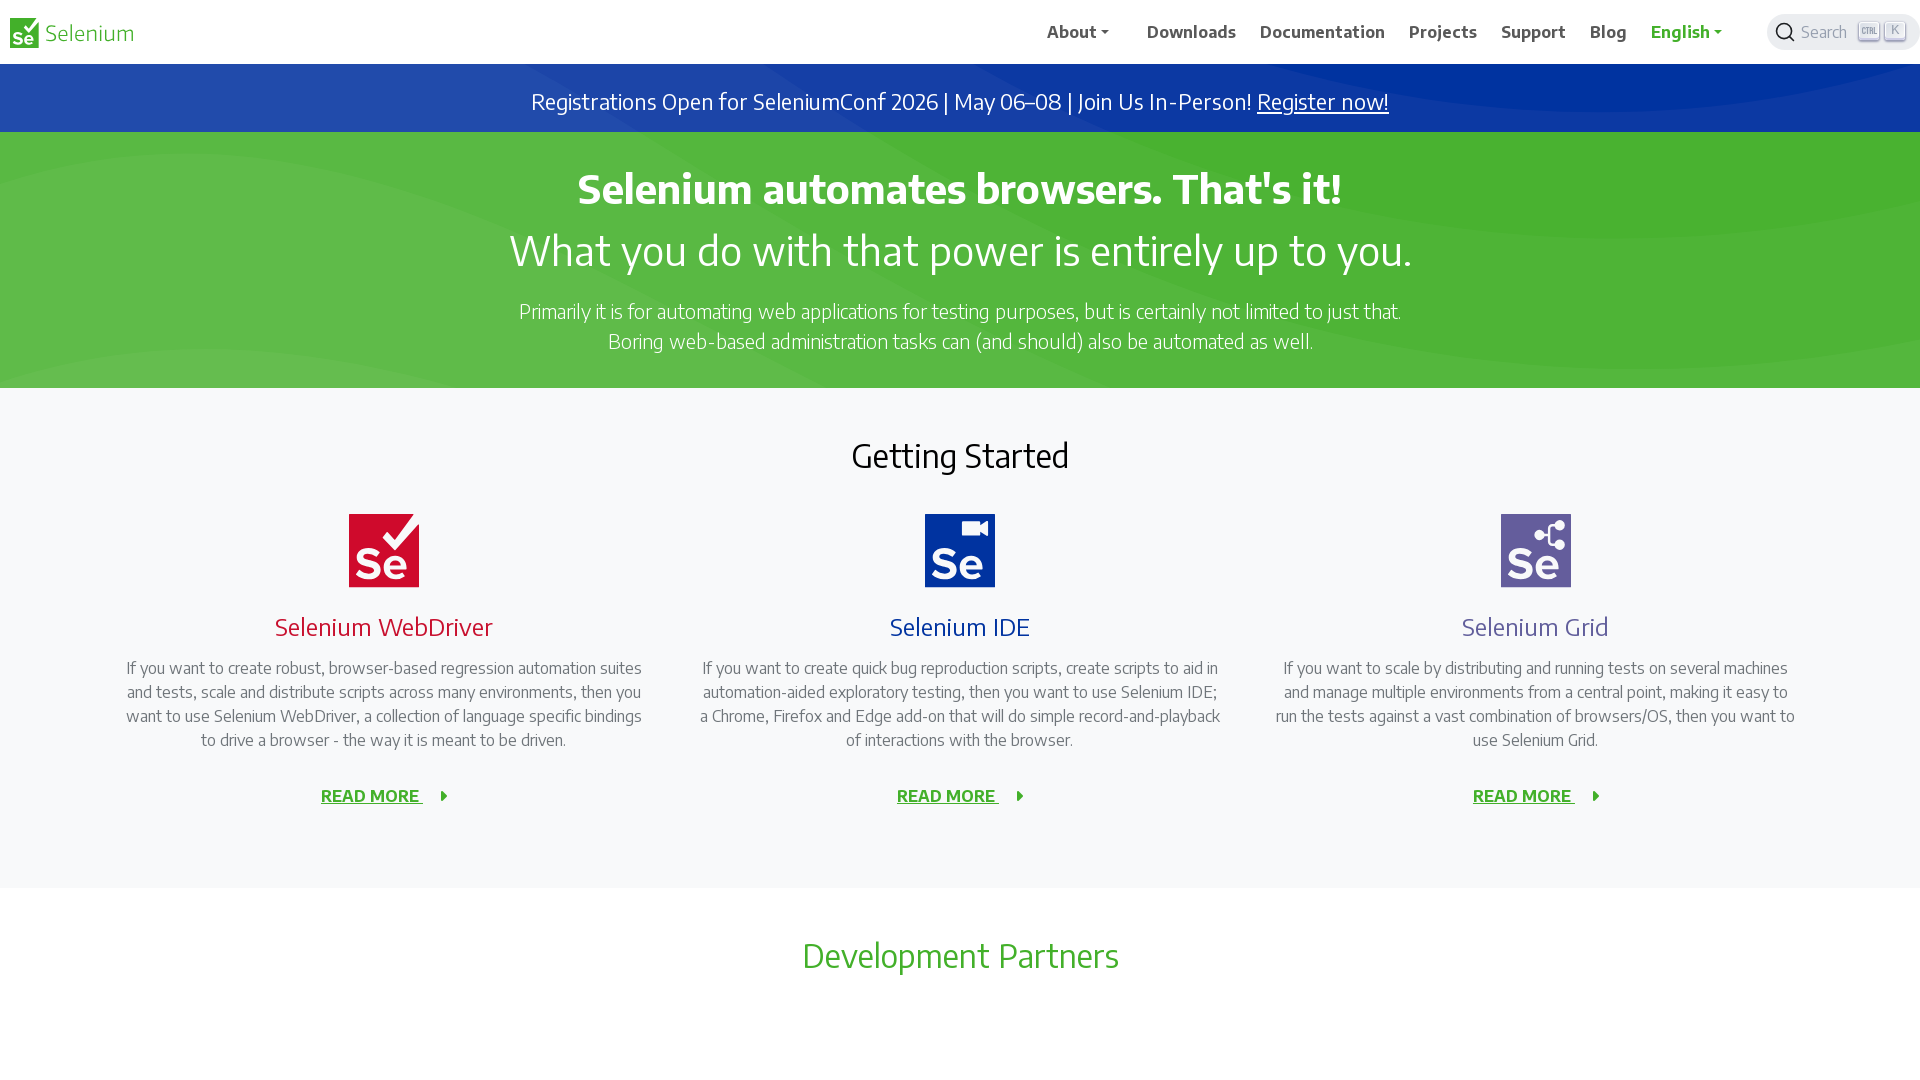

Waited for page to reach domcontentloaded state
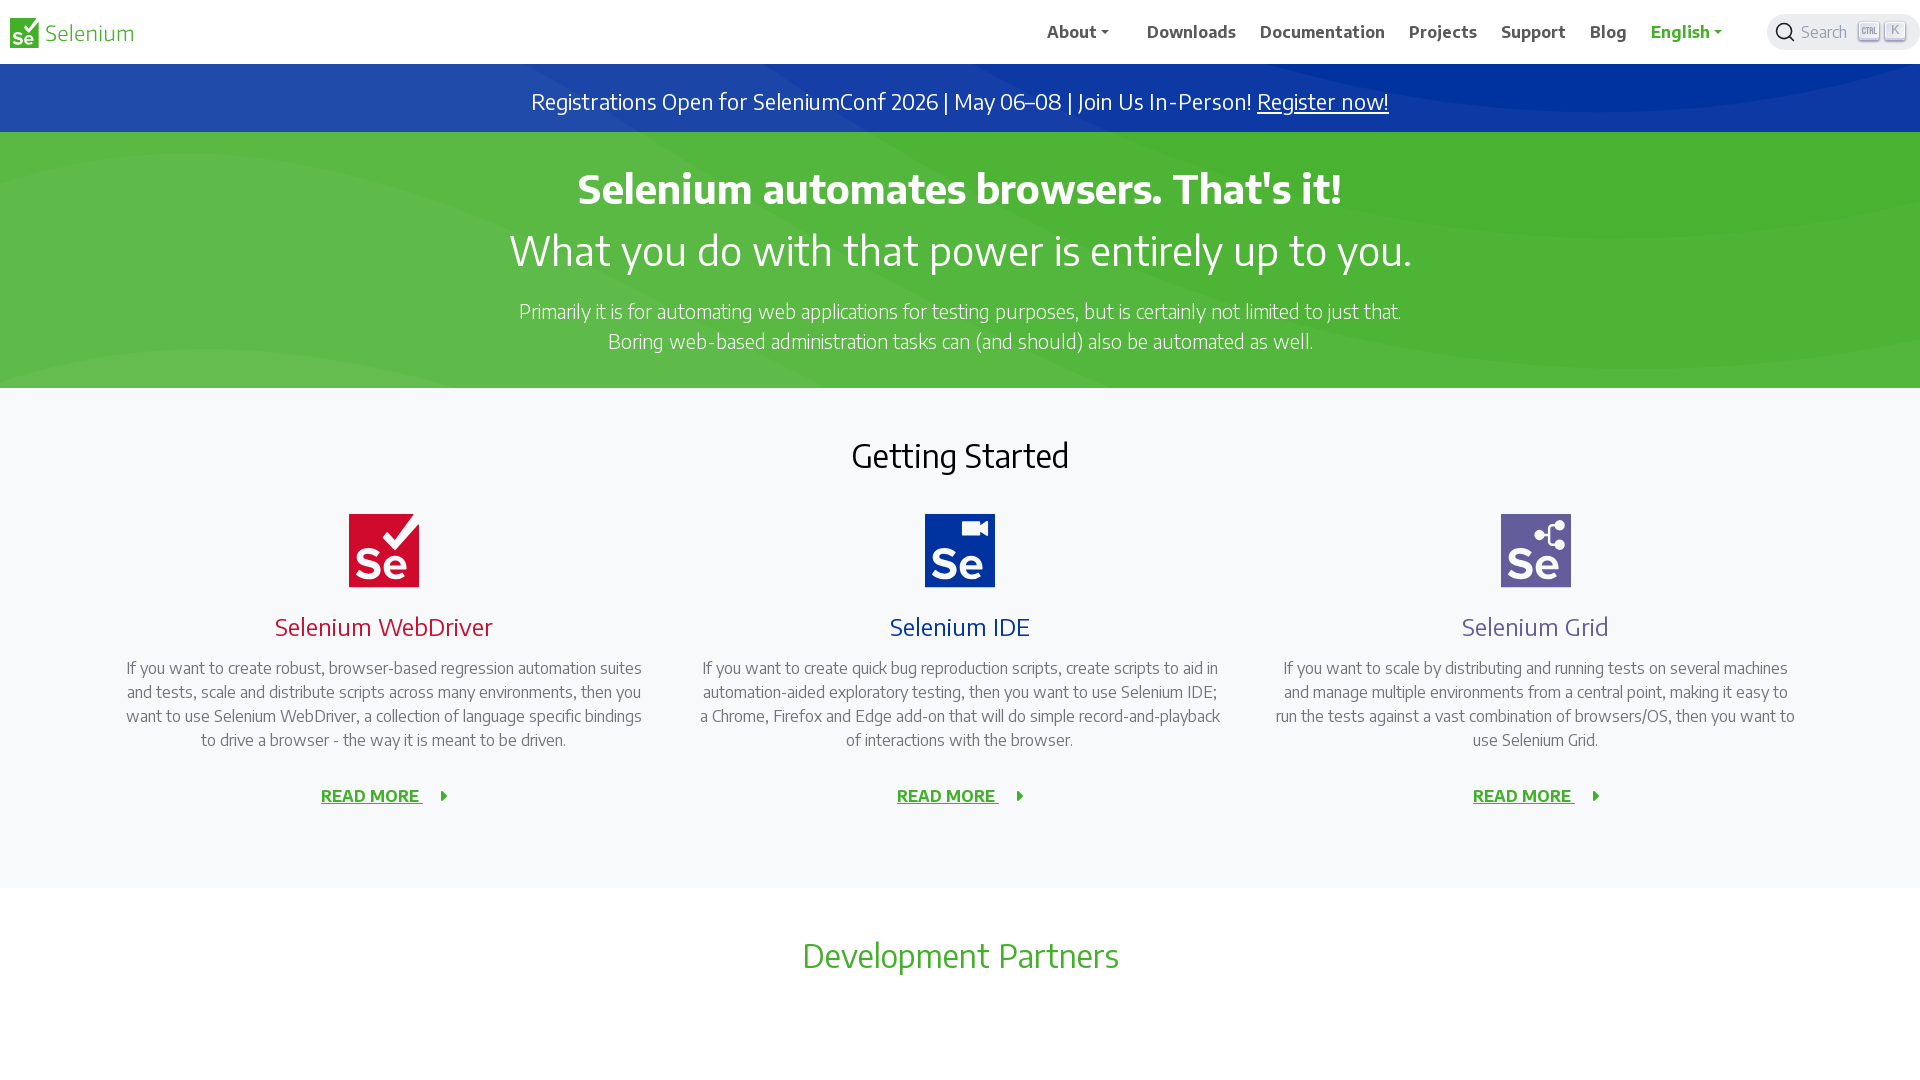

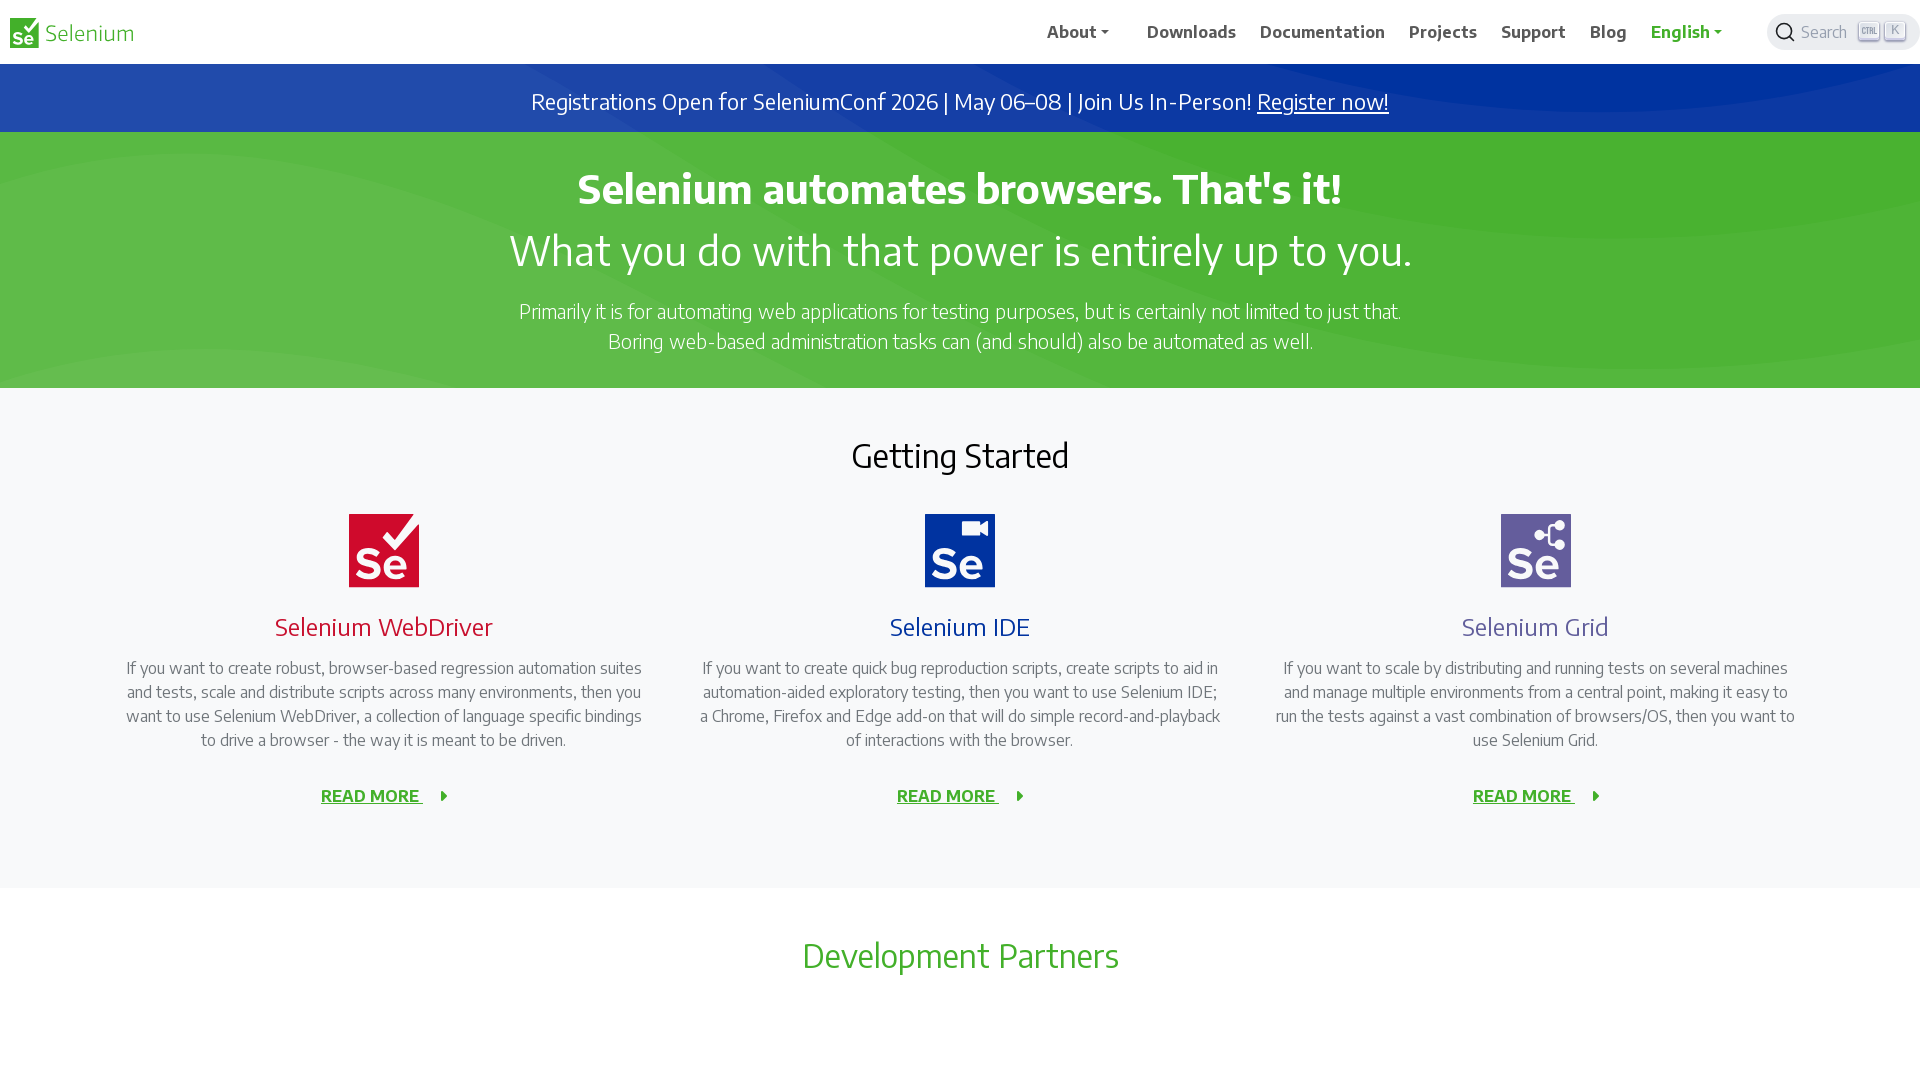